Tests that edits are saved when the edit field loses focus (blur event)

Starting URL: https://demo.playwright.dev/todomvc

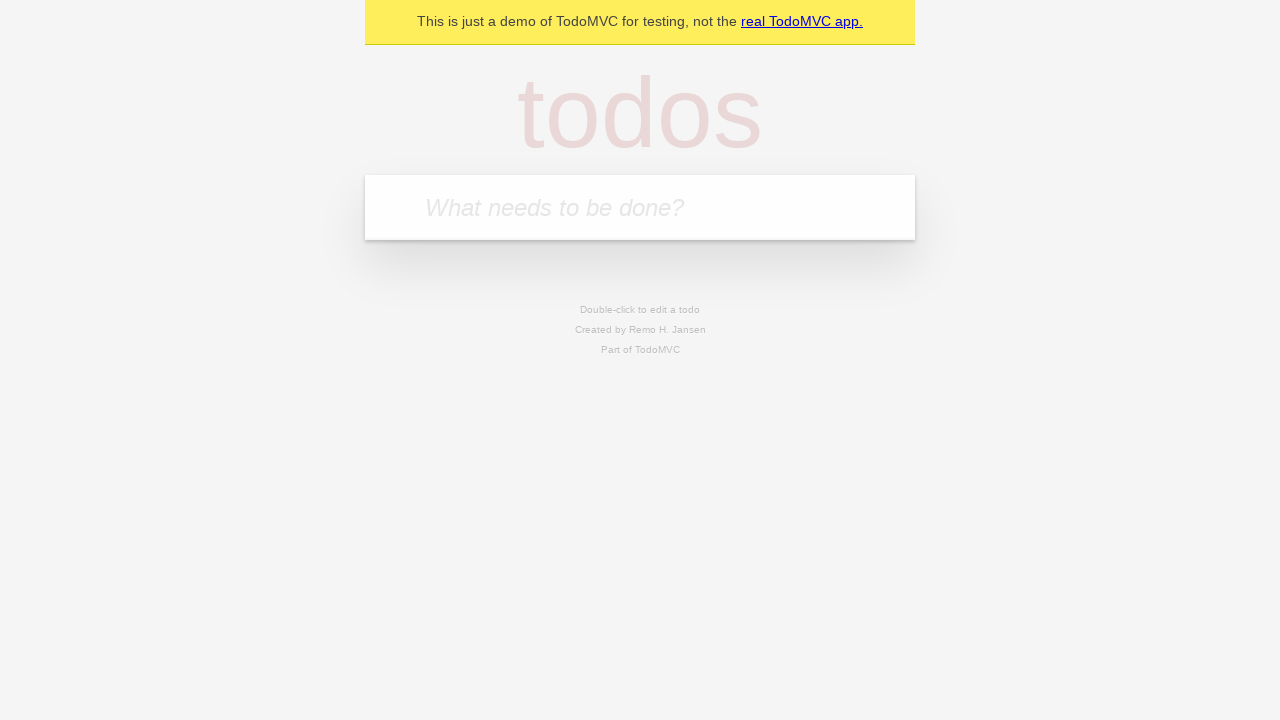

Filled new todo input with 'buy some cheese' on .new-todo
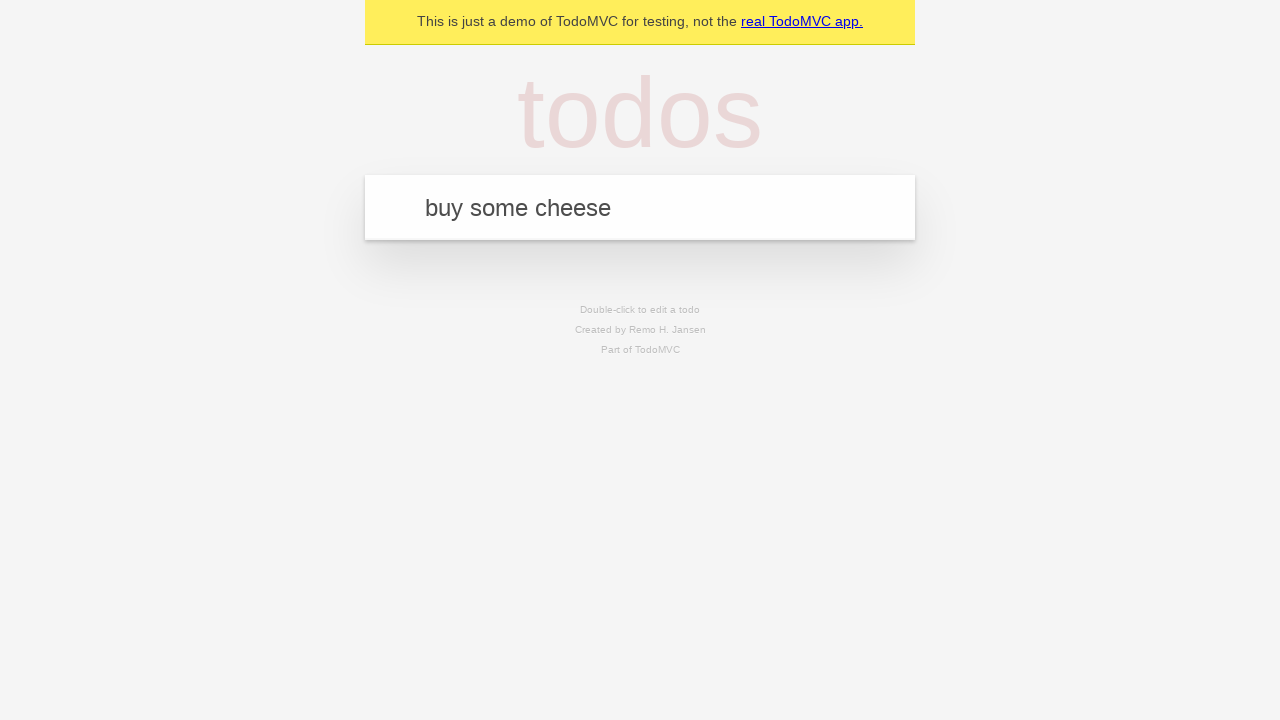

Pressed Enter to create first todo on .new-todo
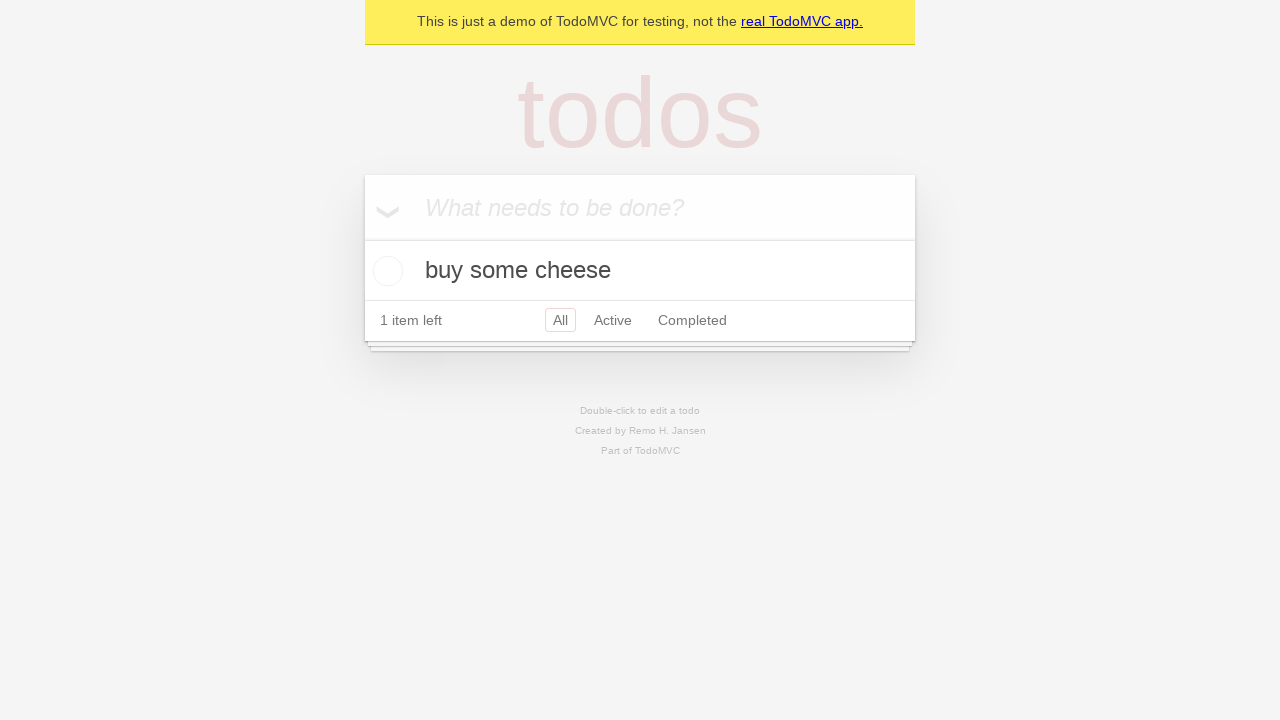

Filled new todo input with 'feed the cat' on .new-todo
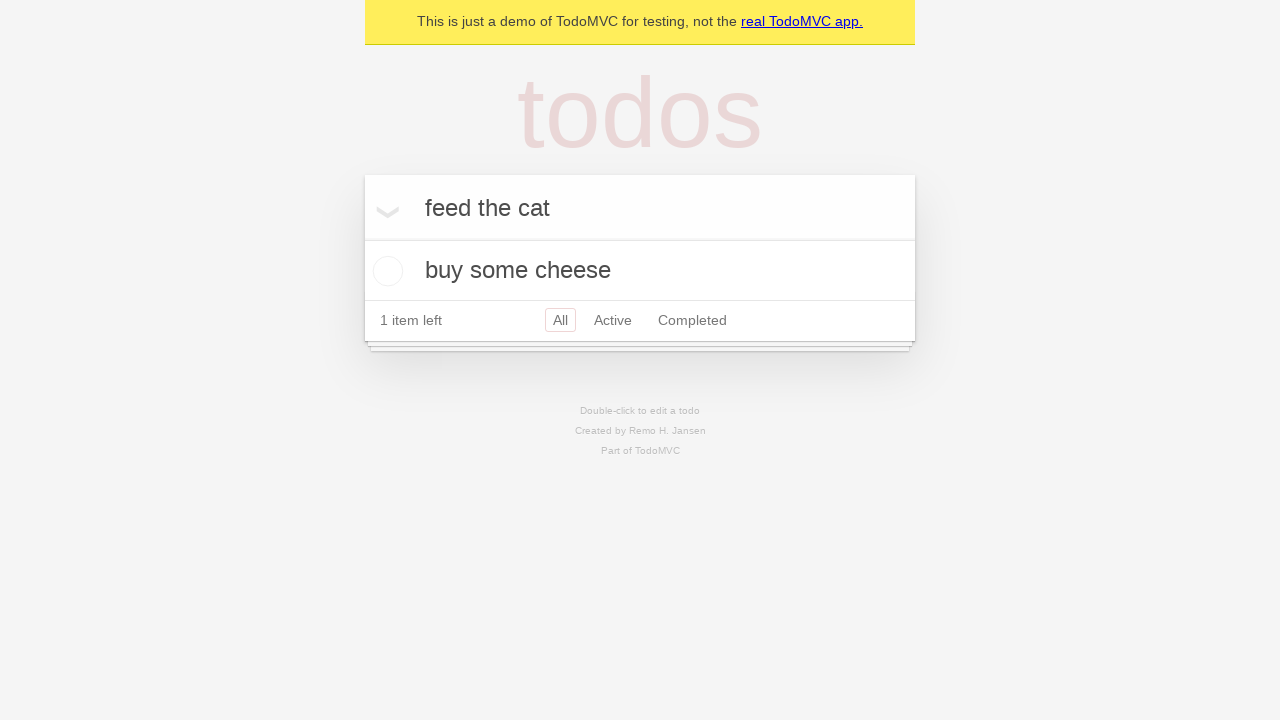

Pressed Enter to create second todo on .new-todo
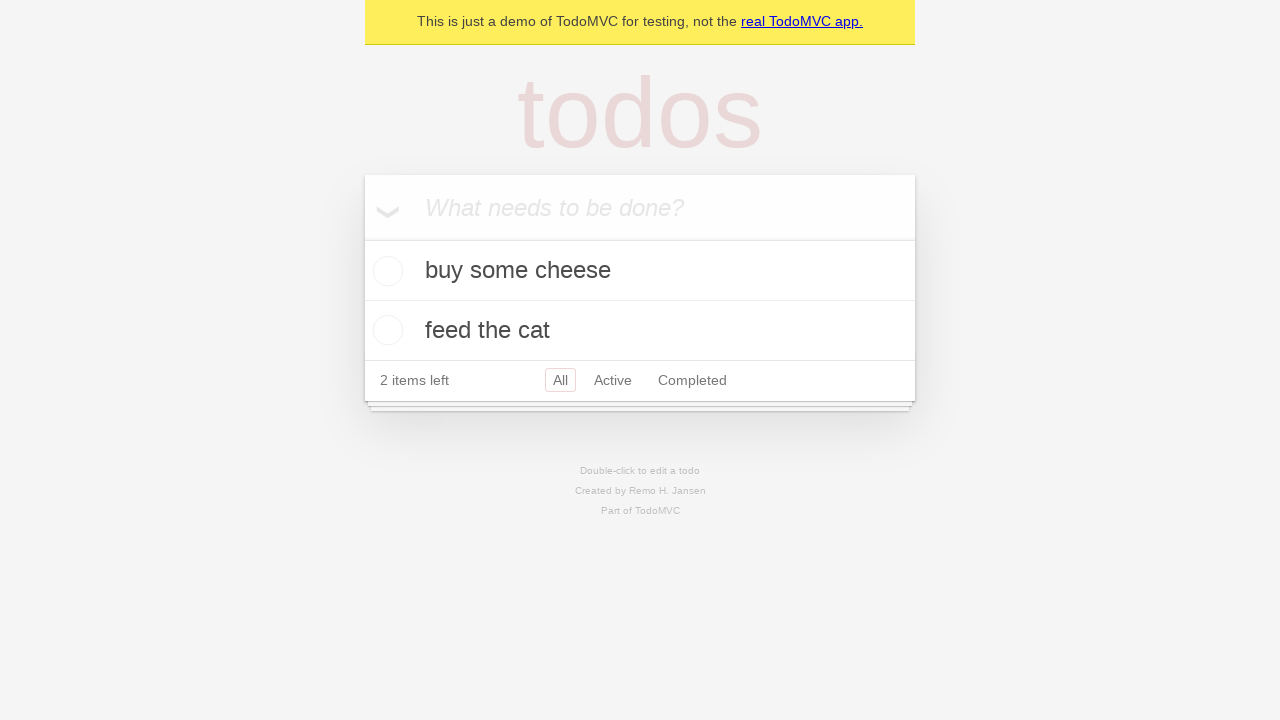

Filled new todo input with 'book a doctors appointment' on .new-todo
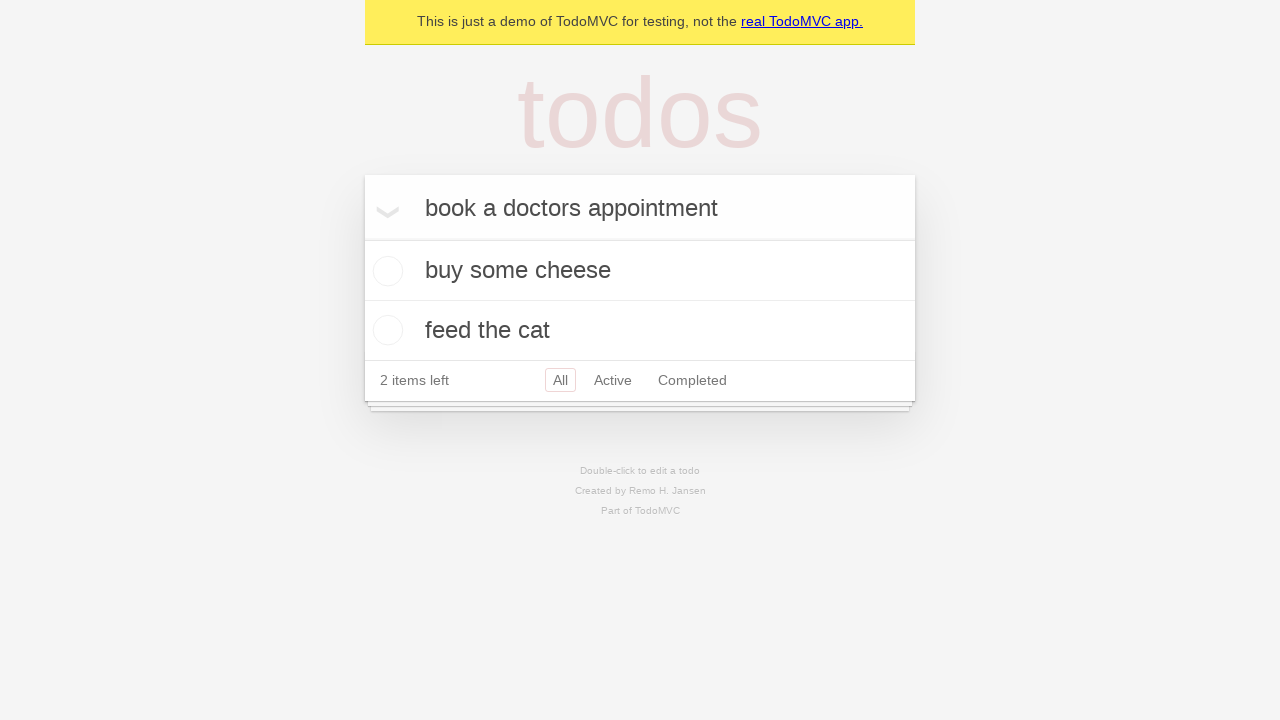

Pressed Enter to create third todo on .new-todo
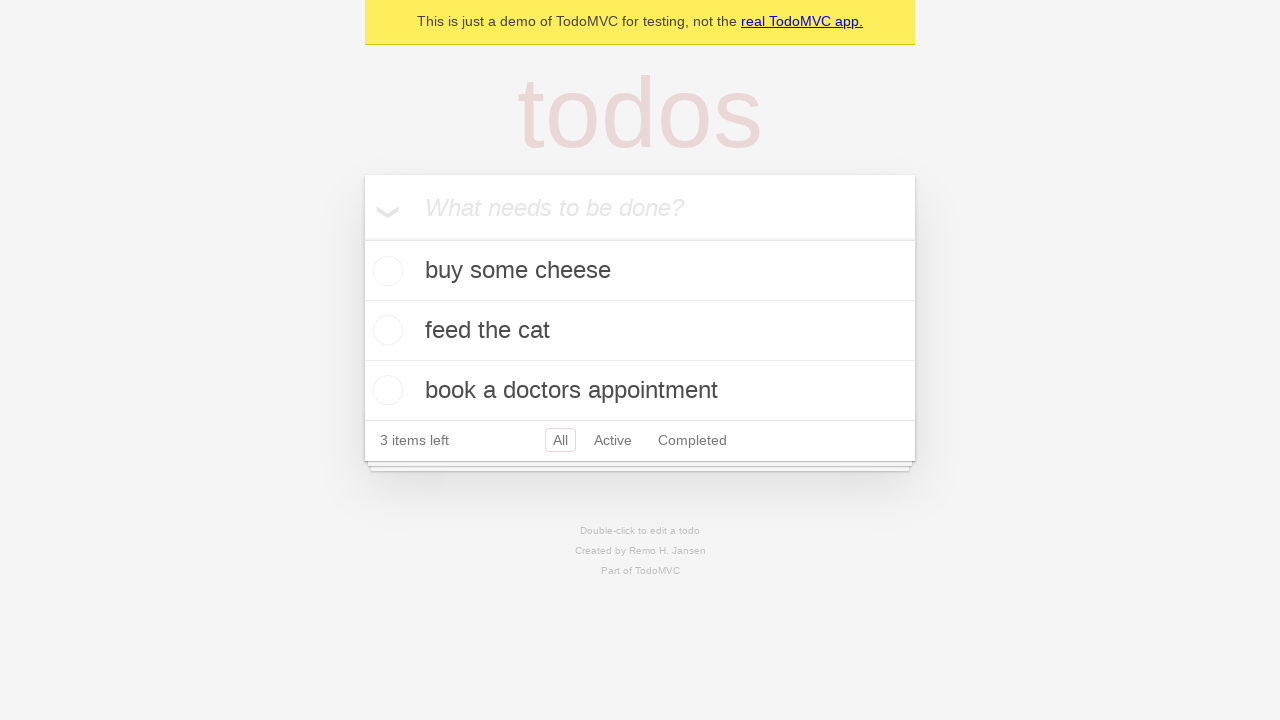

Double-clicked second todo to enter edit mode at (640, 331) on .todo-list li >> nth=1
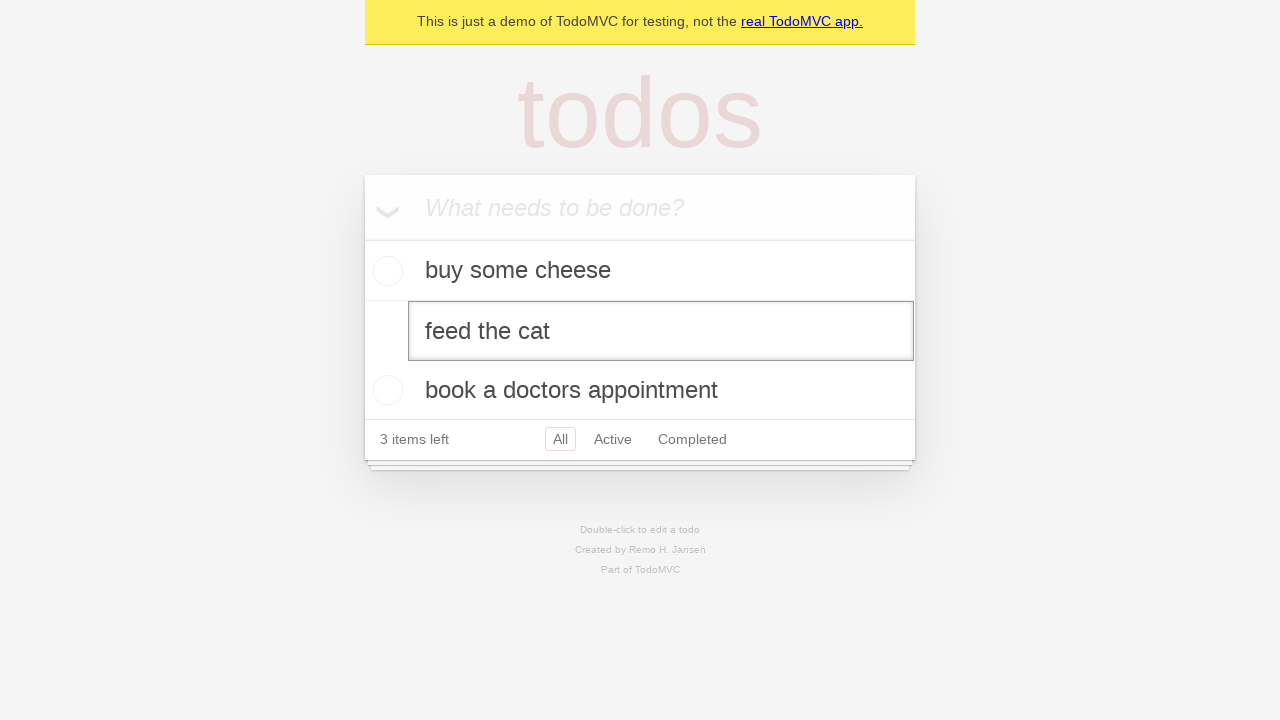

Filled edit field with new text 'buy some sausages' on .todo-list li >> nth=1 >> .edit
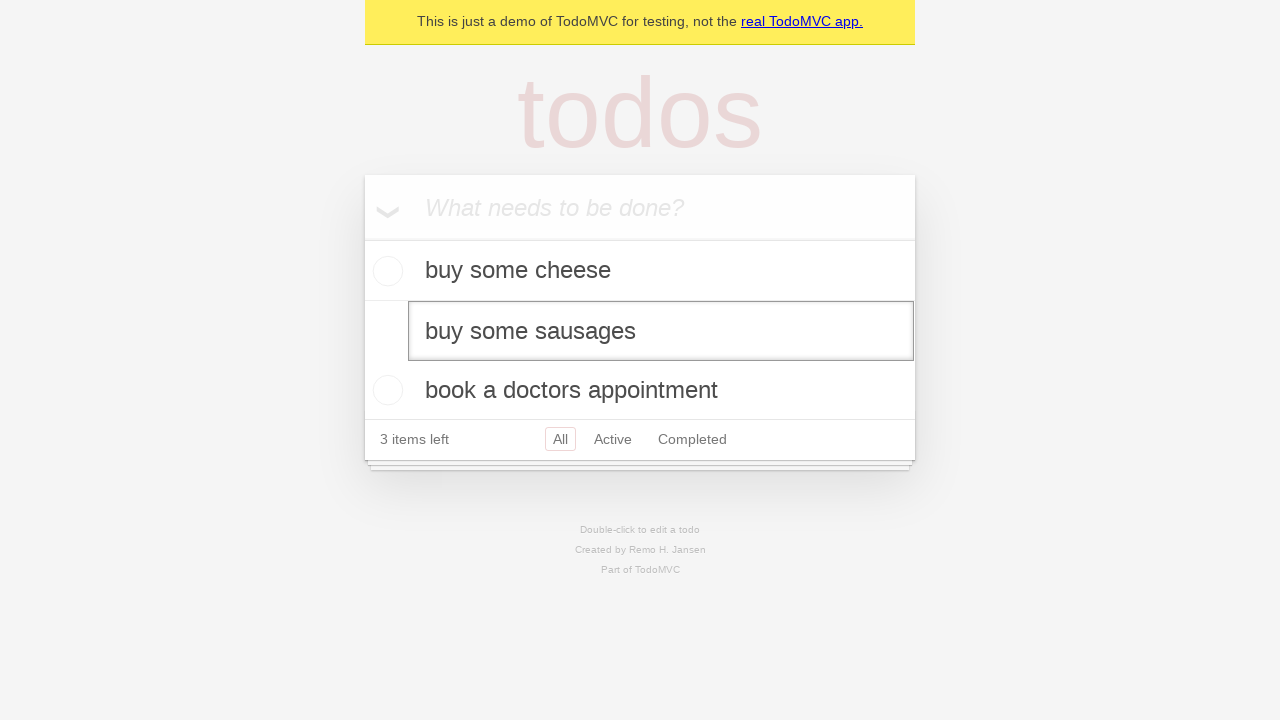

Dispatched blur event on edit field to save changes
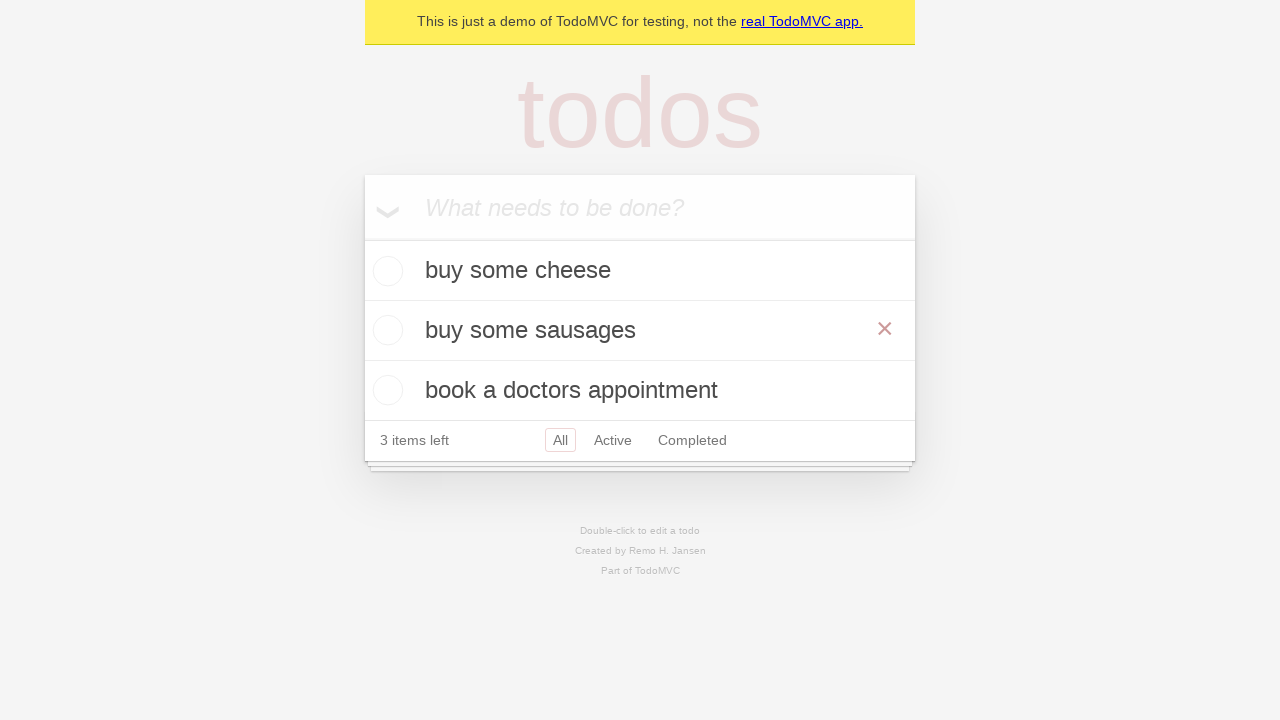

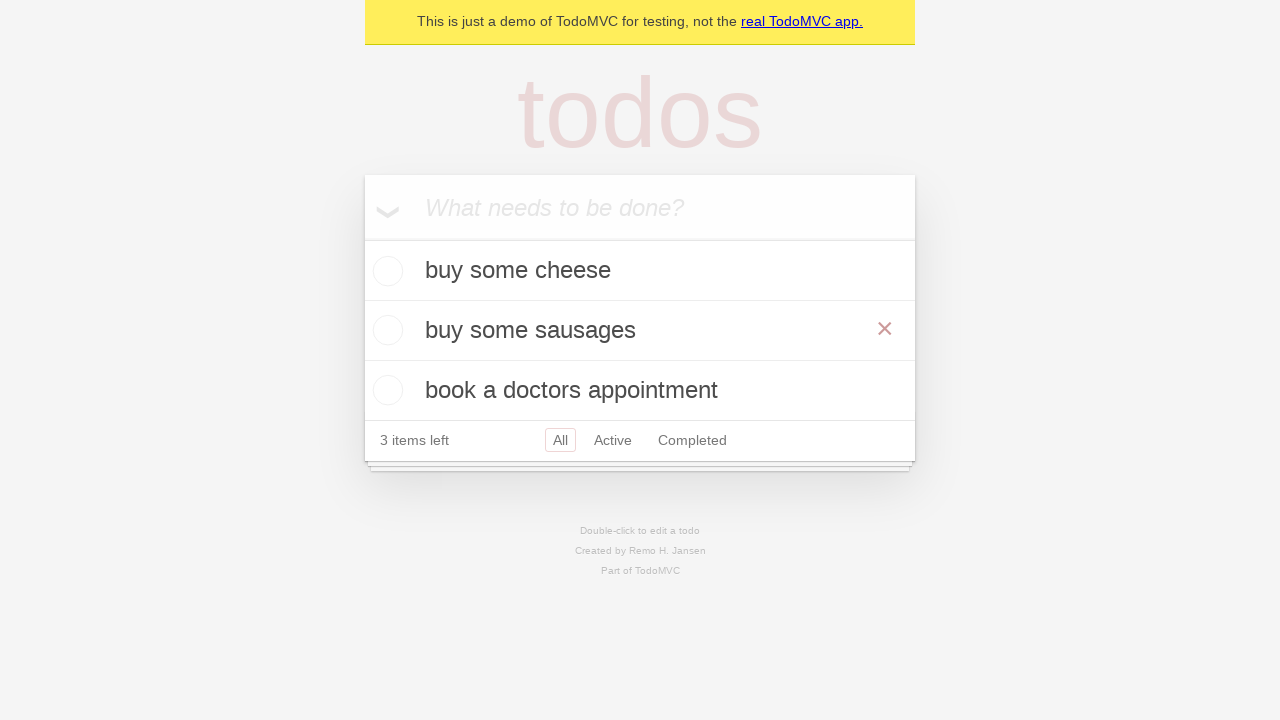